Navigates to W3Schools HTML tables page and interacts with the customer table by extracting data from different columns

Starting URL: https://www.w3schools.com/html/html_tables.asp

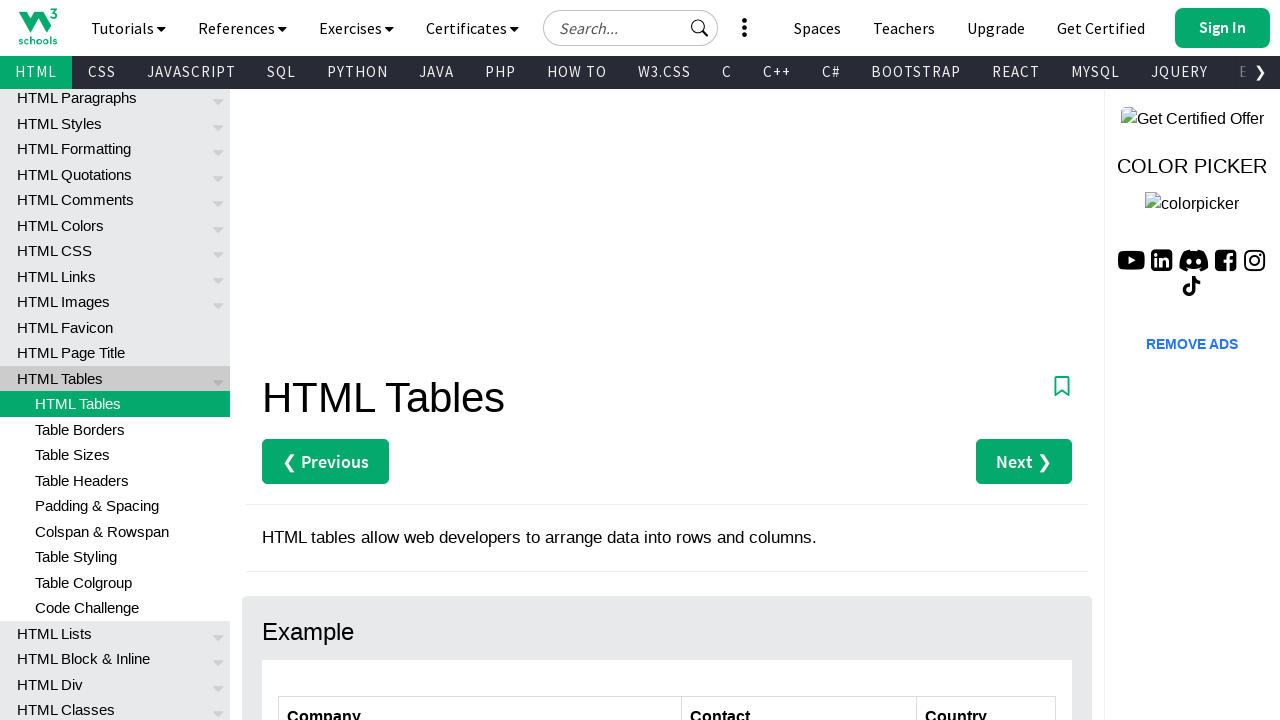

Navigated to W3Schools HTML tables page
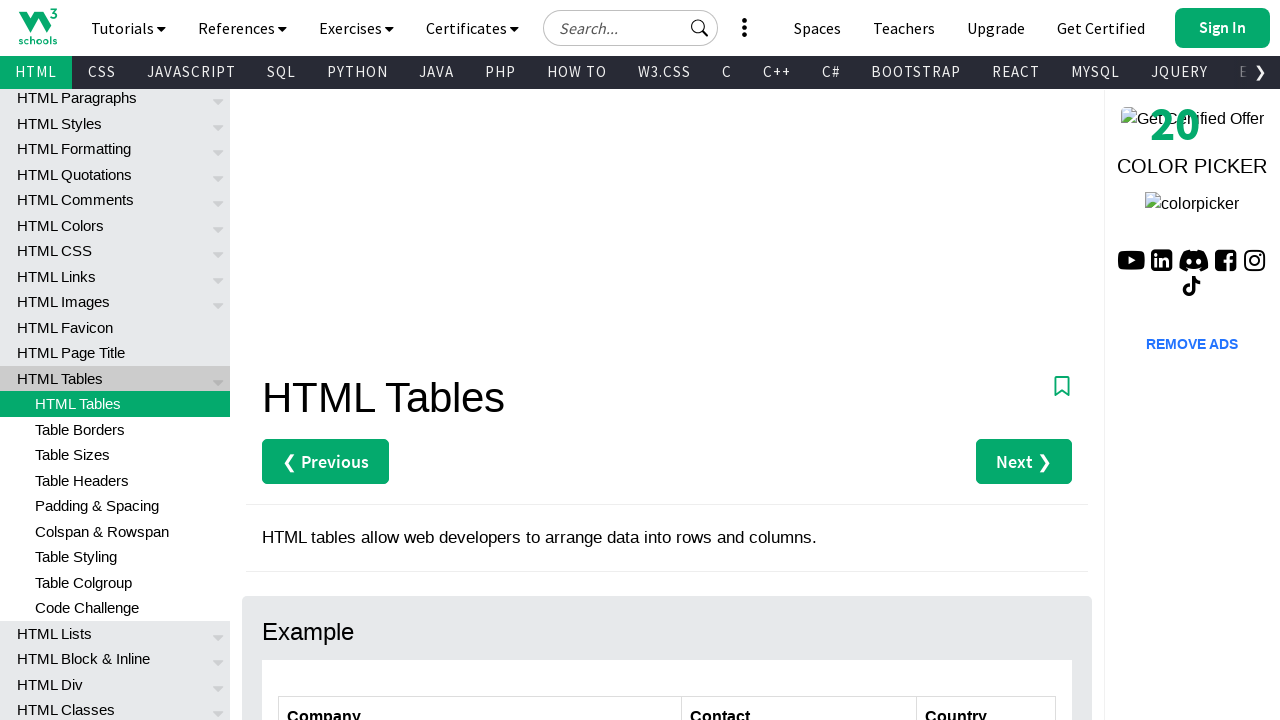

Customers table loaded and is visible
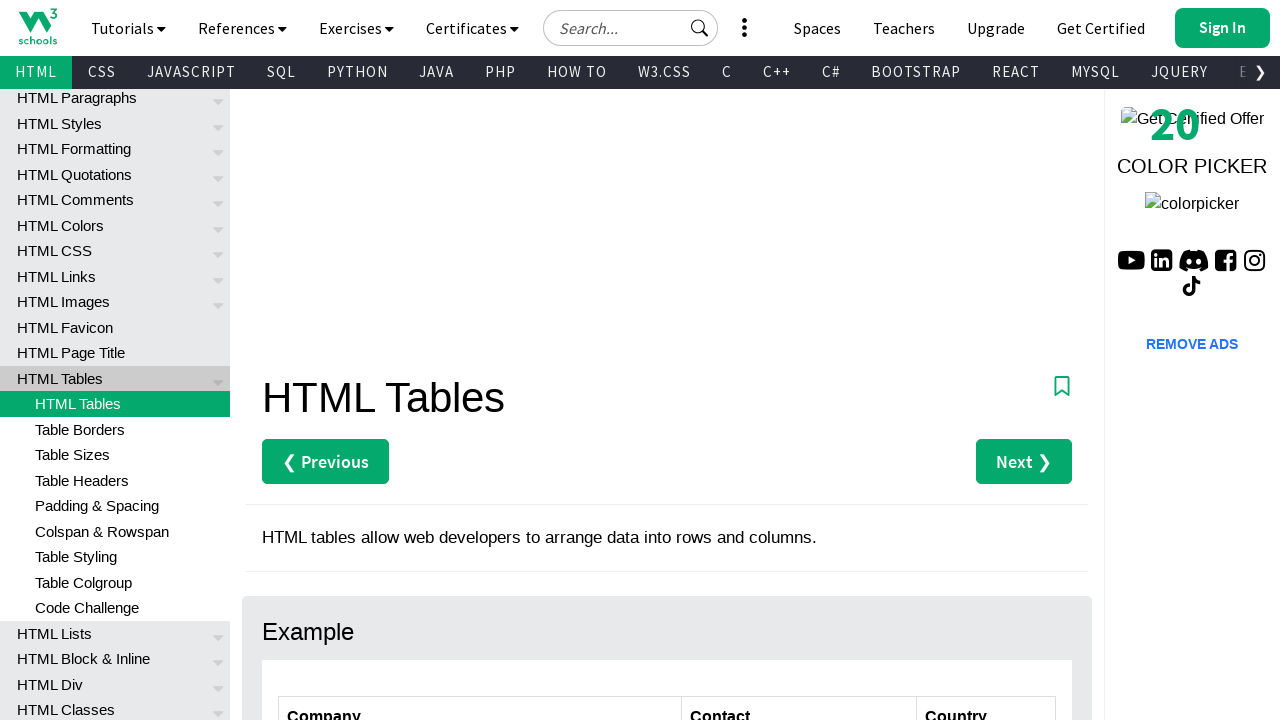

Retrieved all table cells from customers table
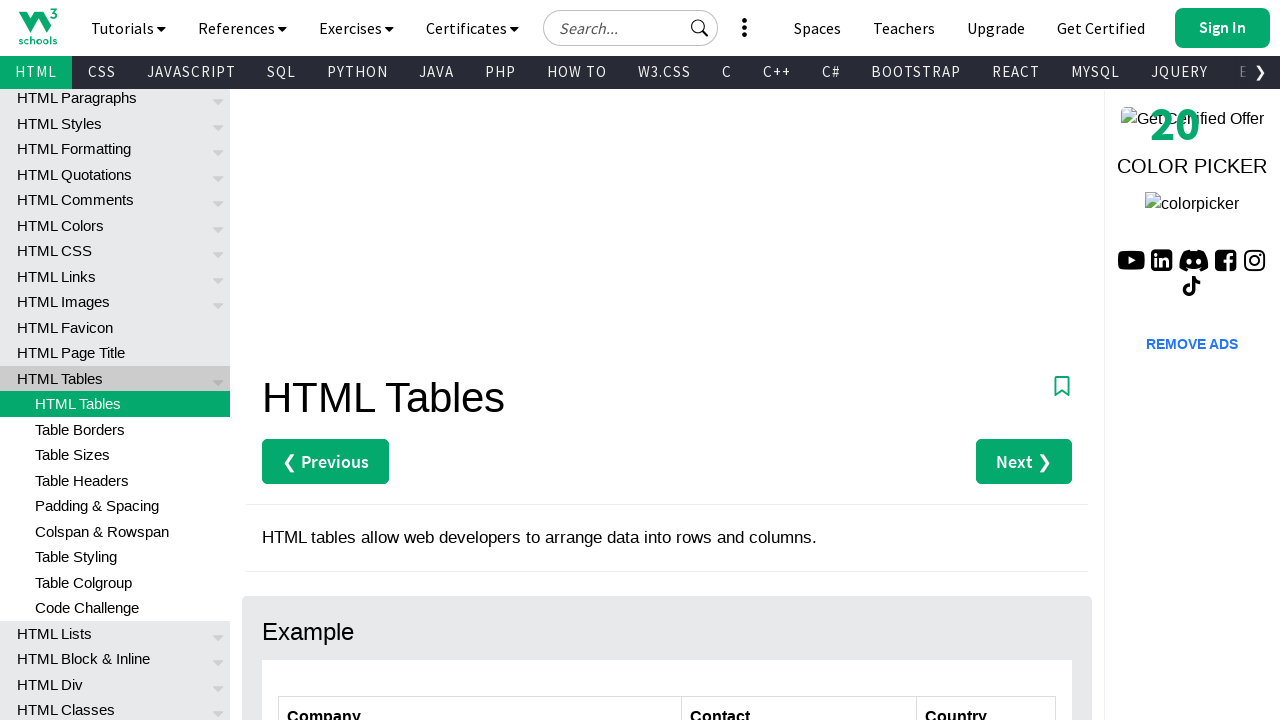

Extracted data from column 1, row 2: Alfreds Futterkiste
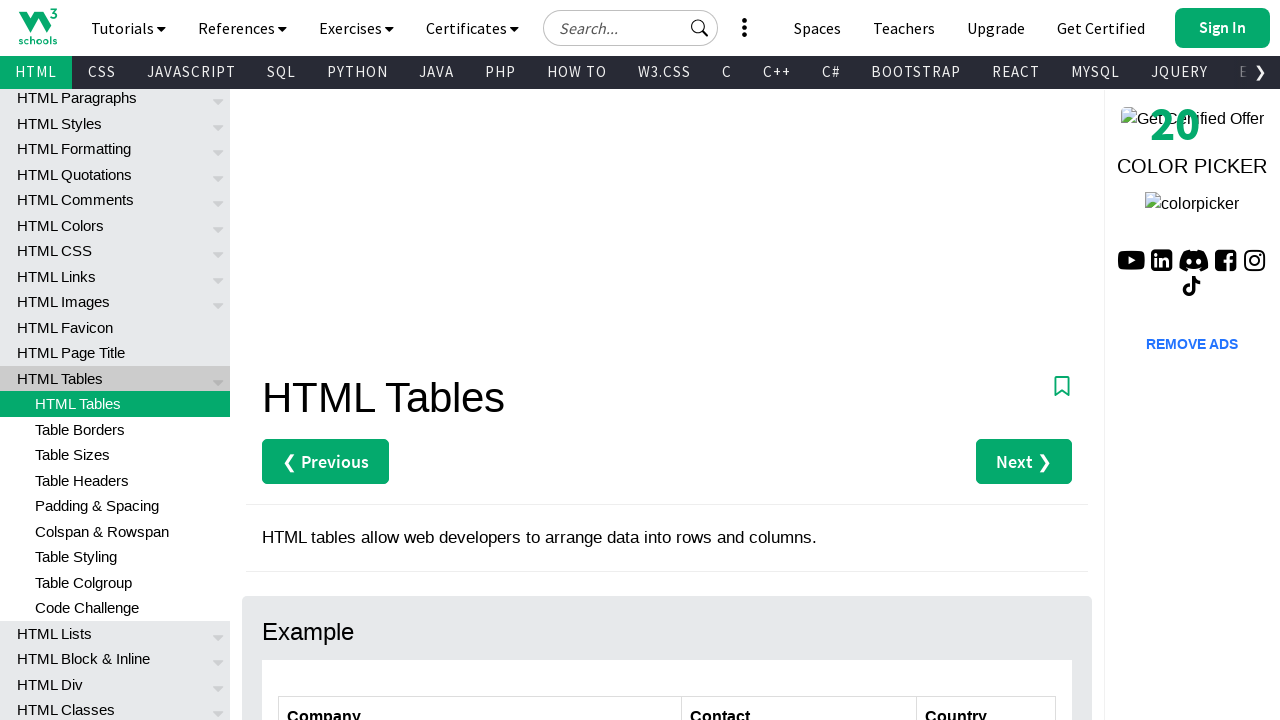

Extracted data from column 1, row 3: Centro comercial Moctezuma
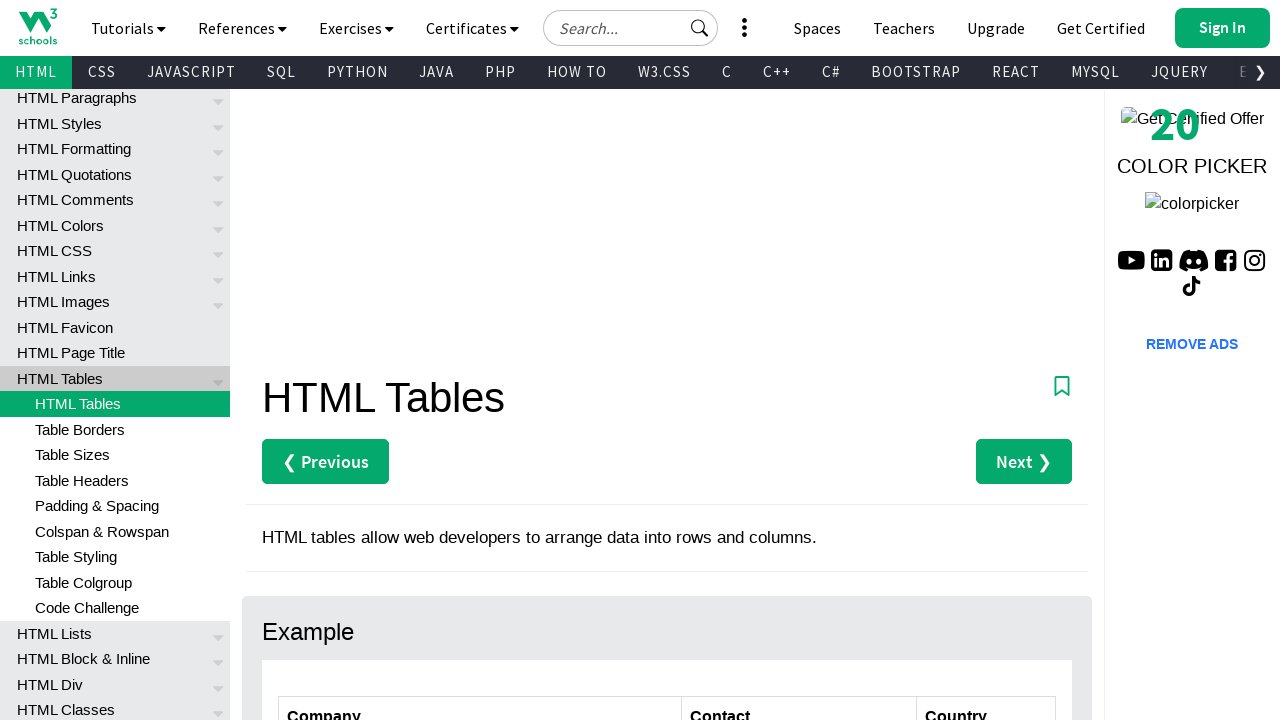

Extracted data from column 1, row 4: Ernst Handel
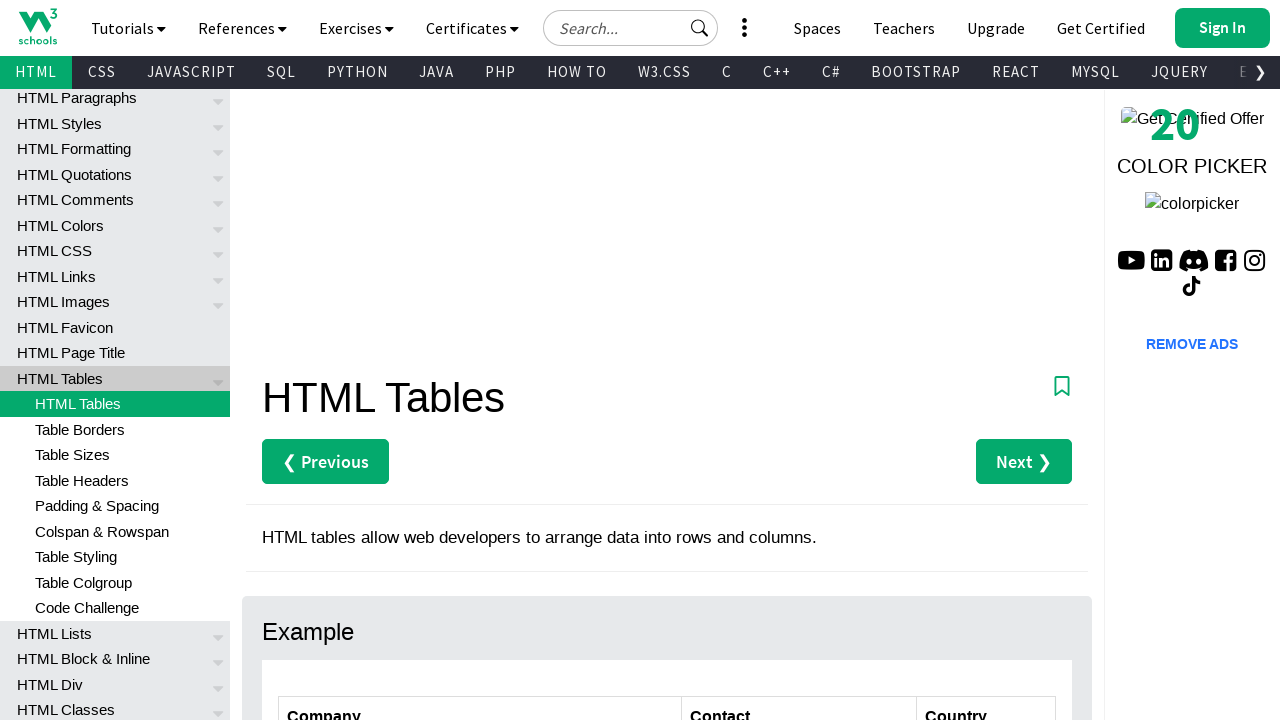

Extracted data from column 1, row 5: Island Trading
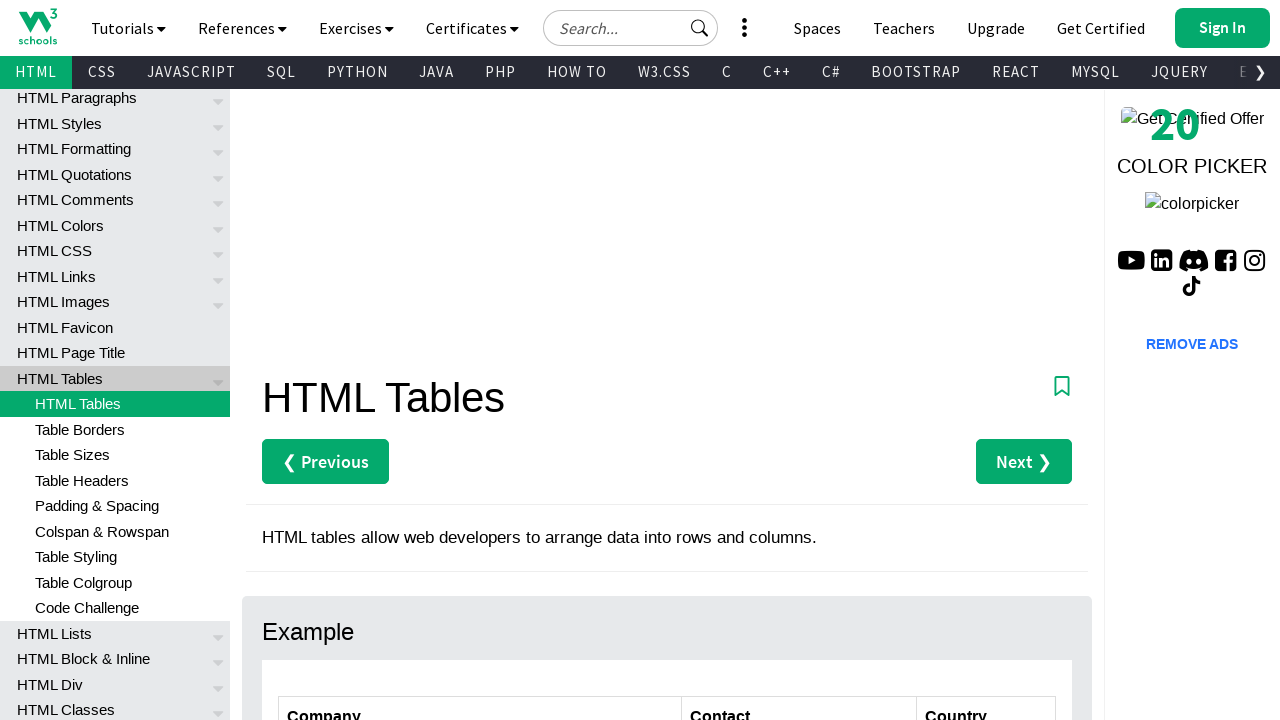

Extracted data from column 1, row 6: Laughing Bacchus Winecellars
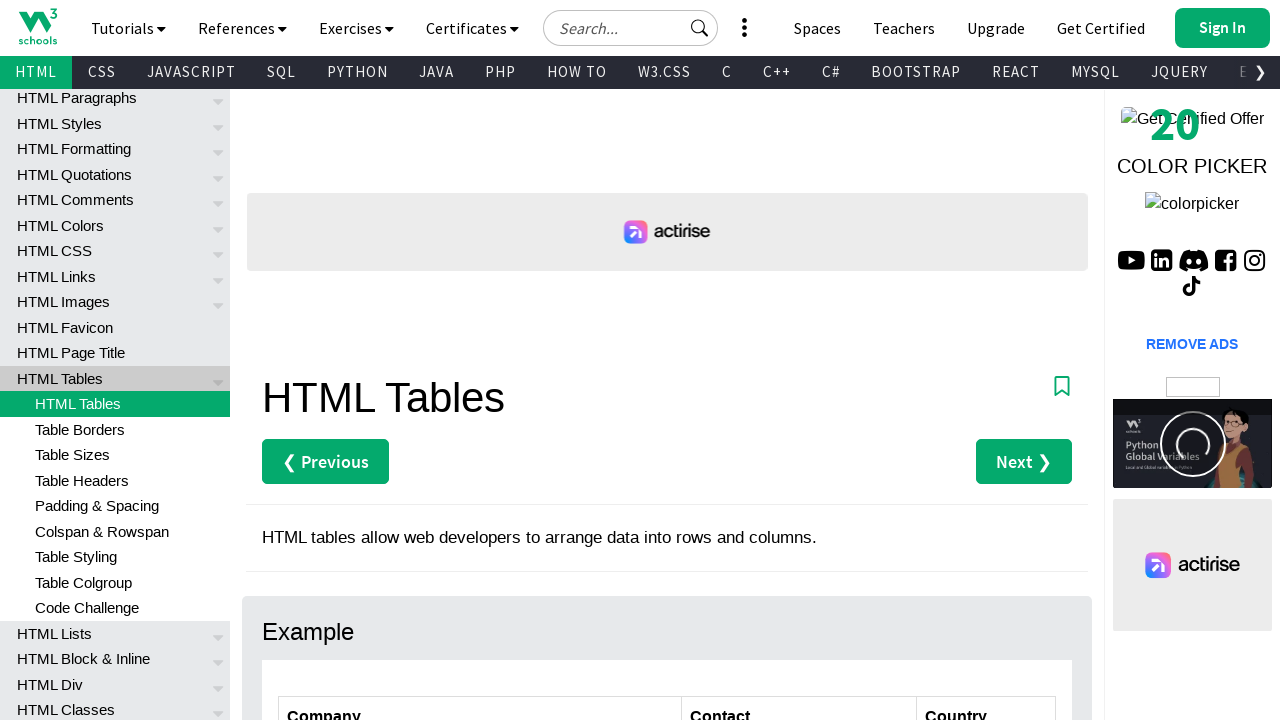

Extracted data from column 1, row 7: Magazzini Alimentari Riuniti
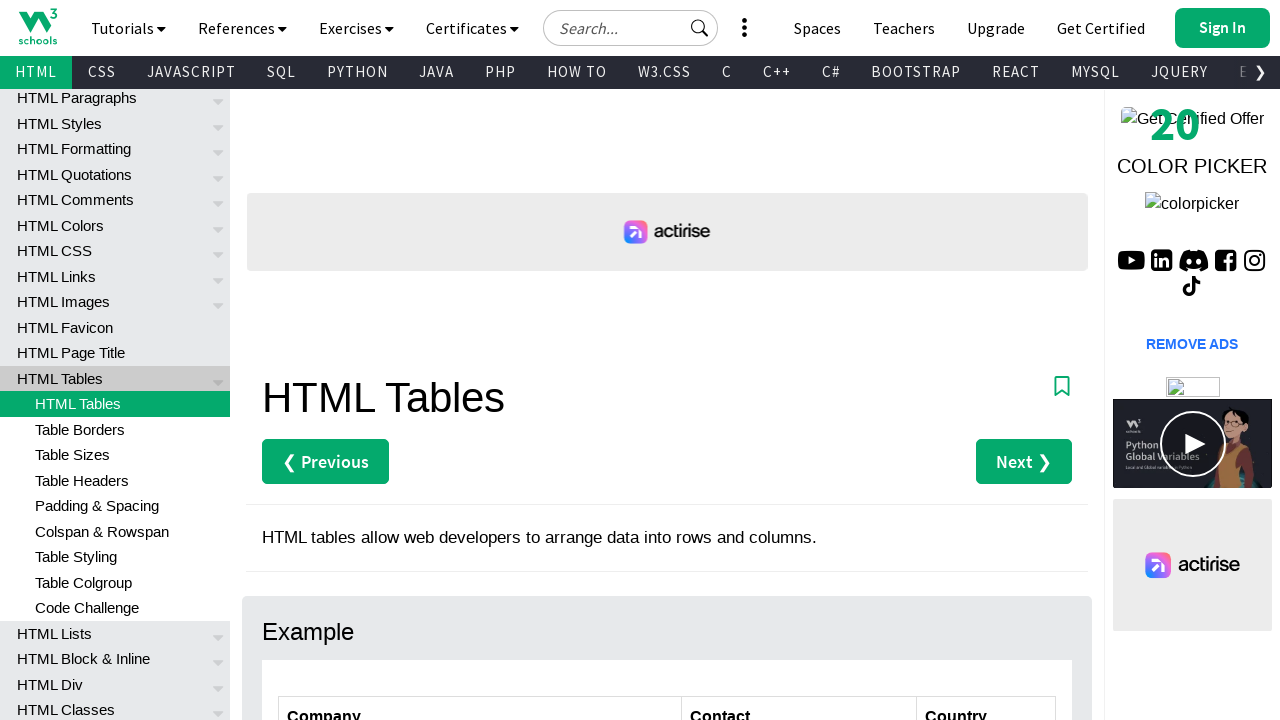

Extracted data from column 2, row 2: Maria Anders
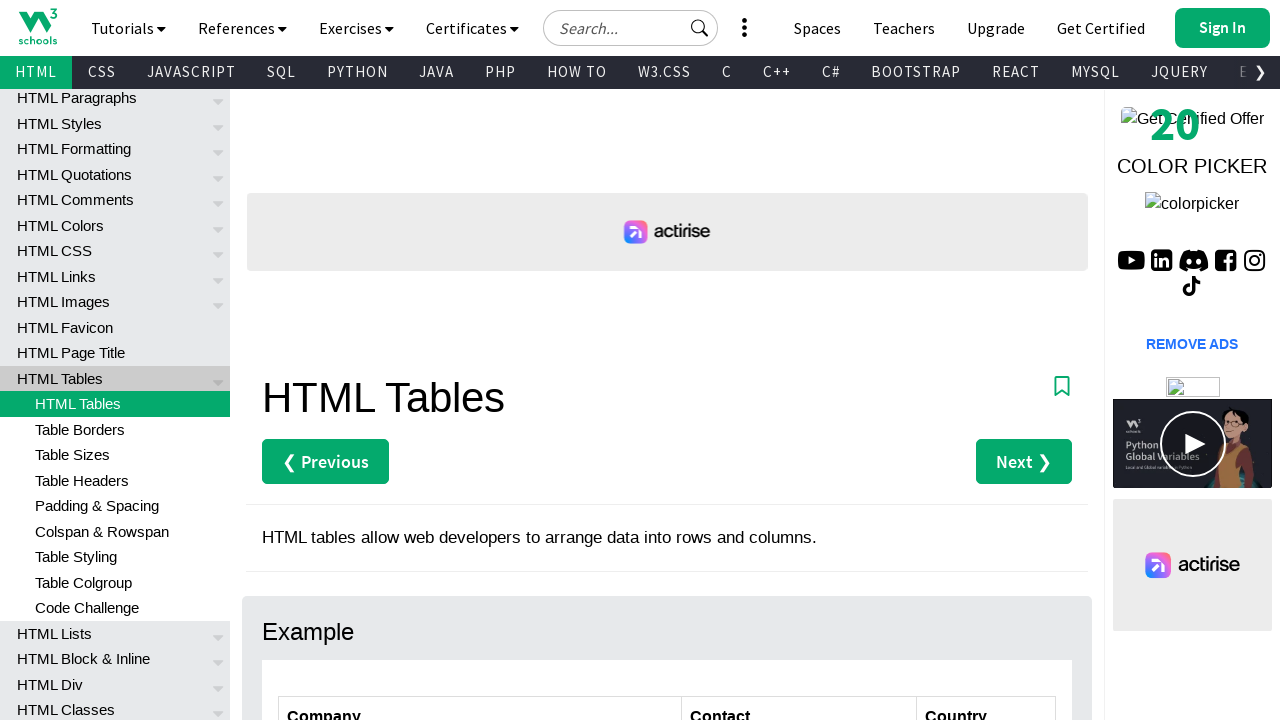

Extracted data from column 2, row 3: Francisco Chang
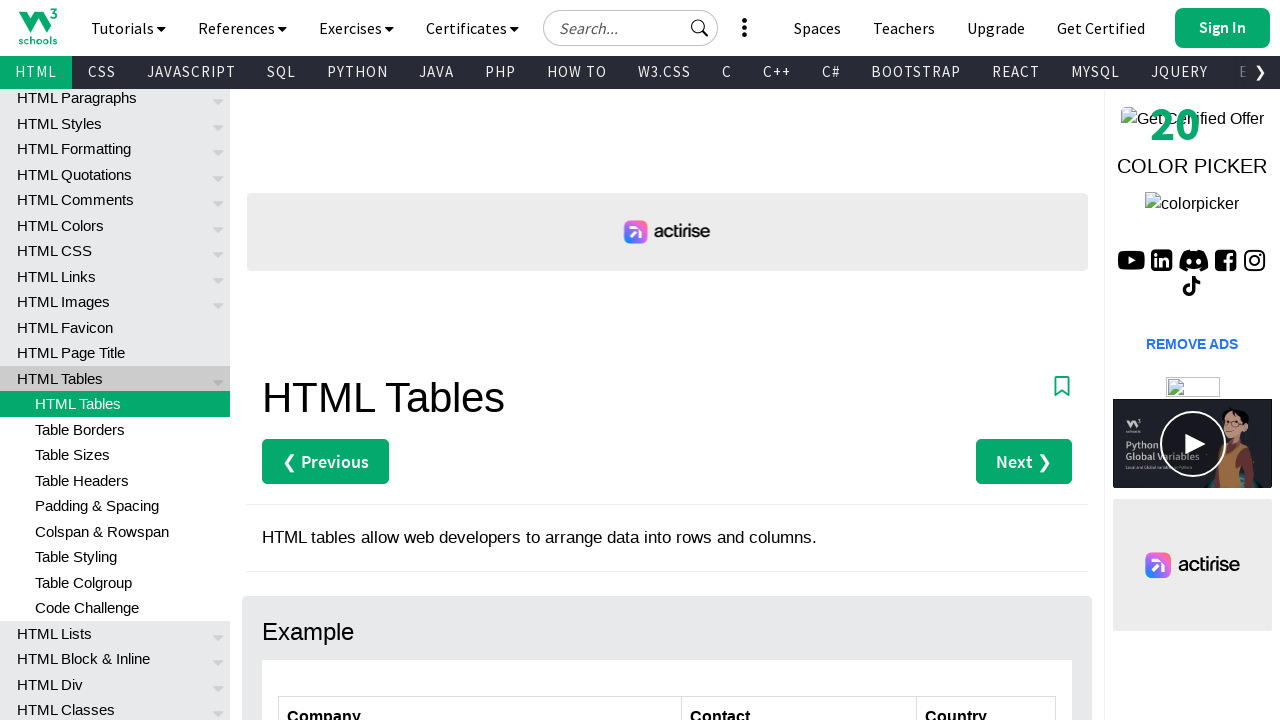

Extracted data from column 2, row 4: Roland Mendel
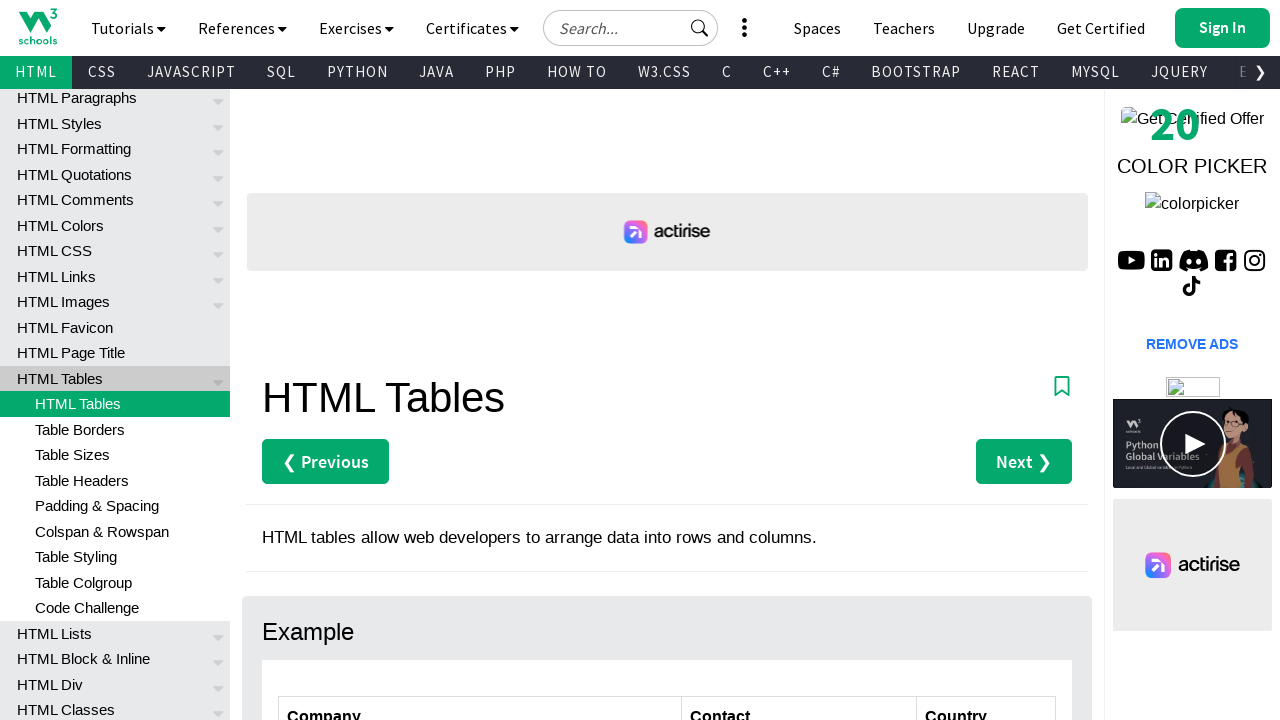

Extracted data from column 2, row 5: Helen Bennett
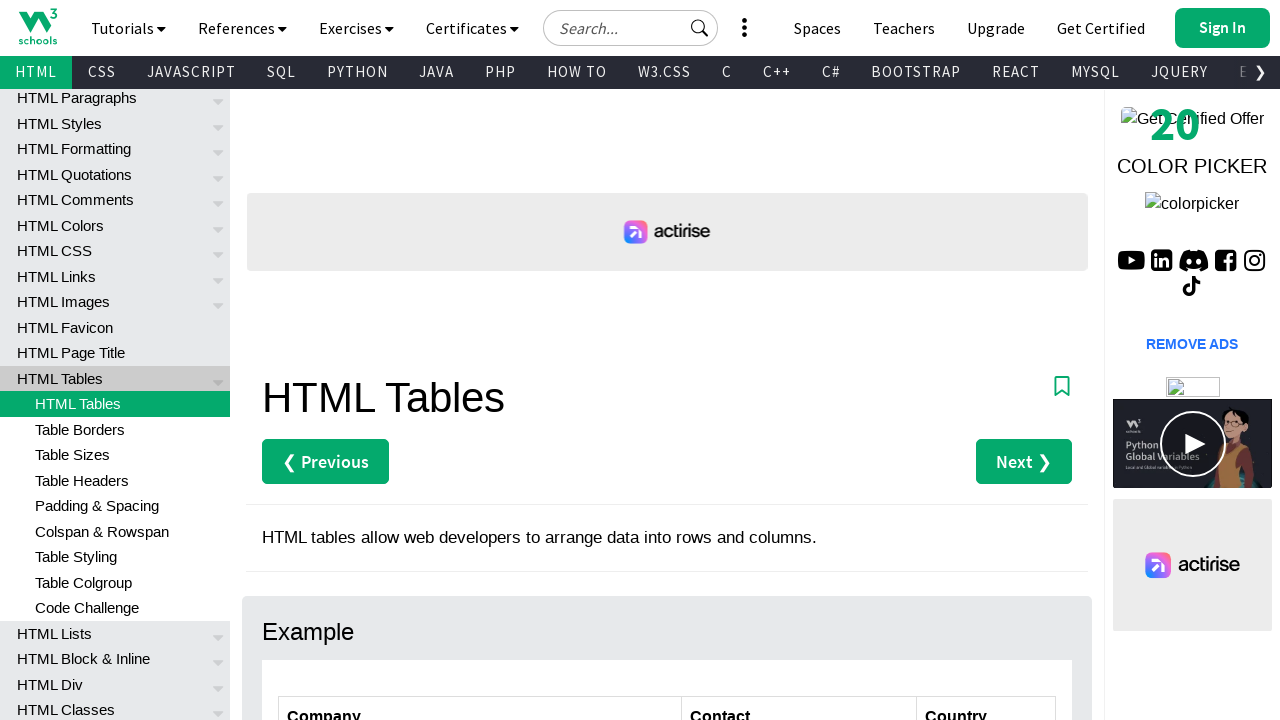

Extracted data from column 2, row 6: Yoshi Tannamuri
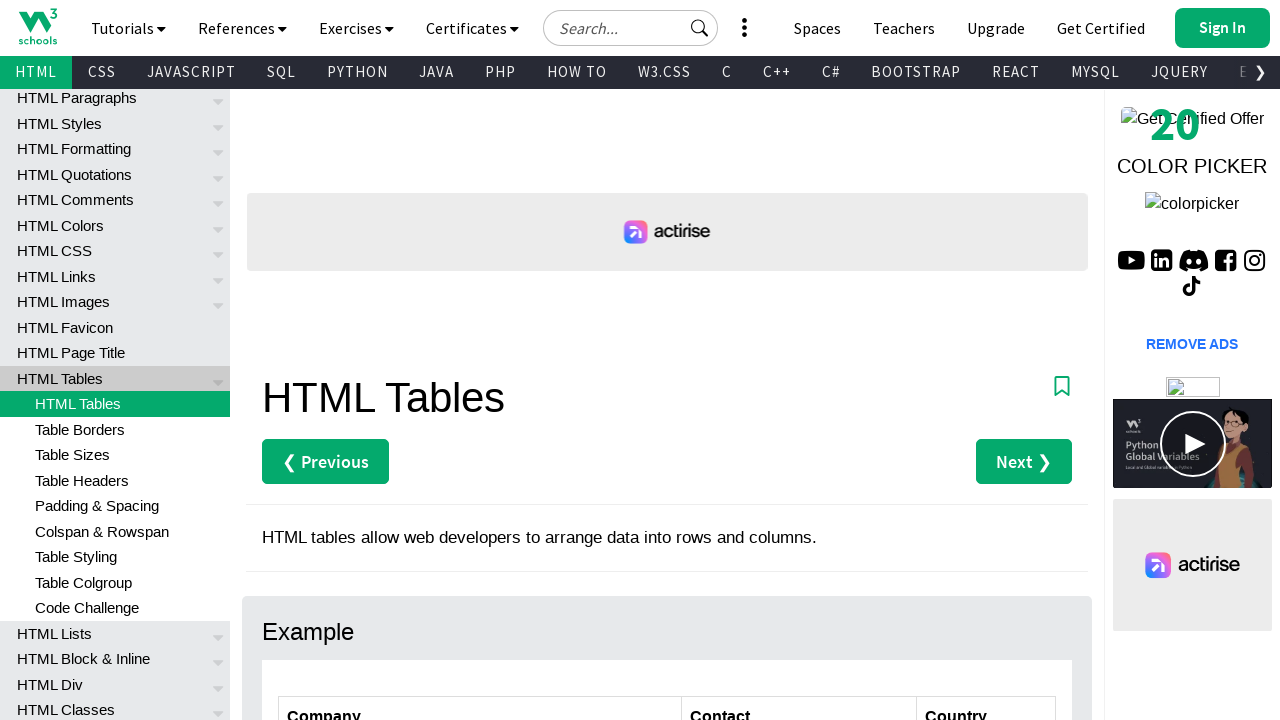

Extracted data from column 2, row 7: Giovanni Rovelli
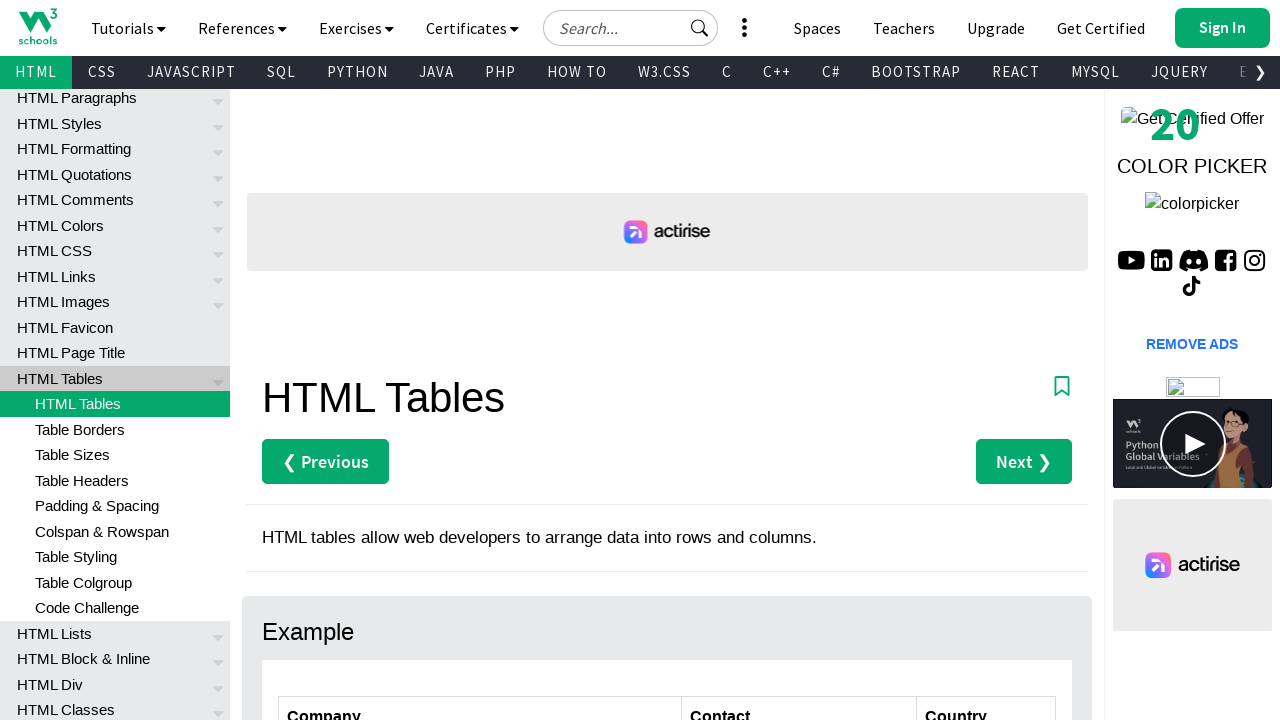

Extracted data from column 3, row 2: Germany
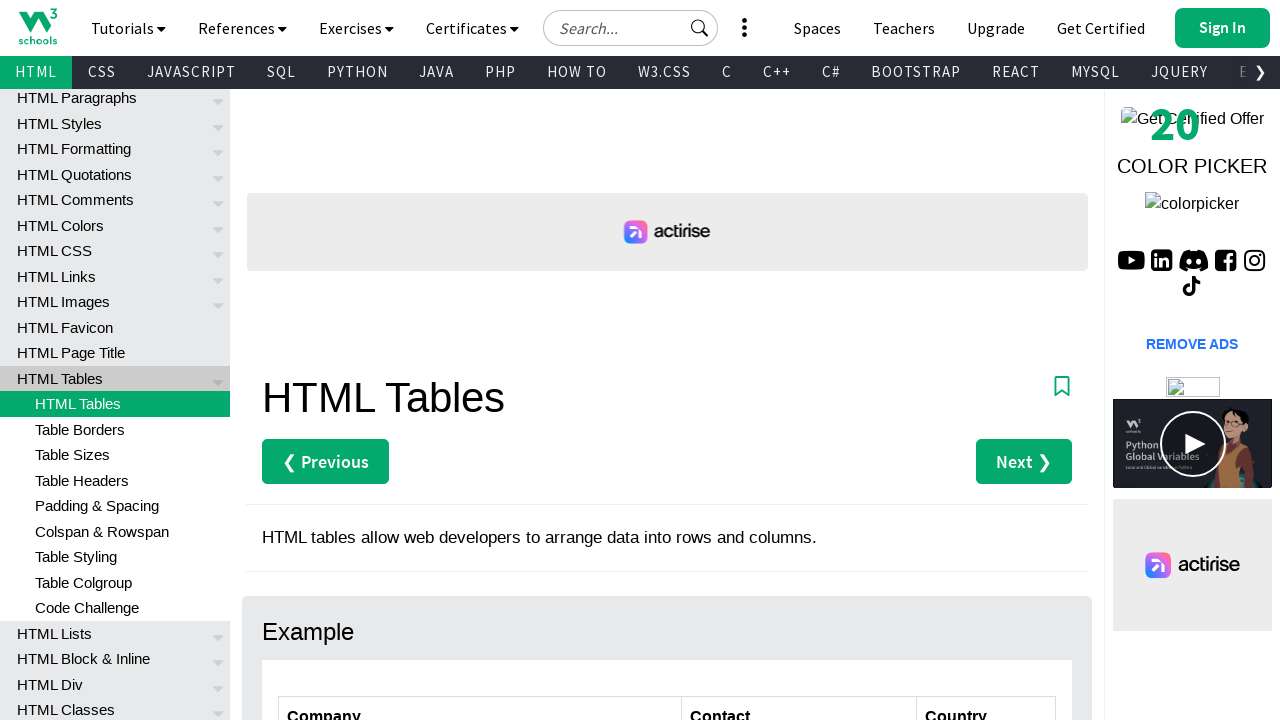

Extracted data from column 3, row 3: Mexico
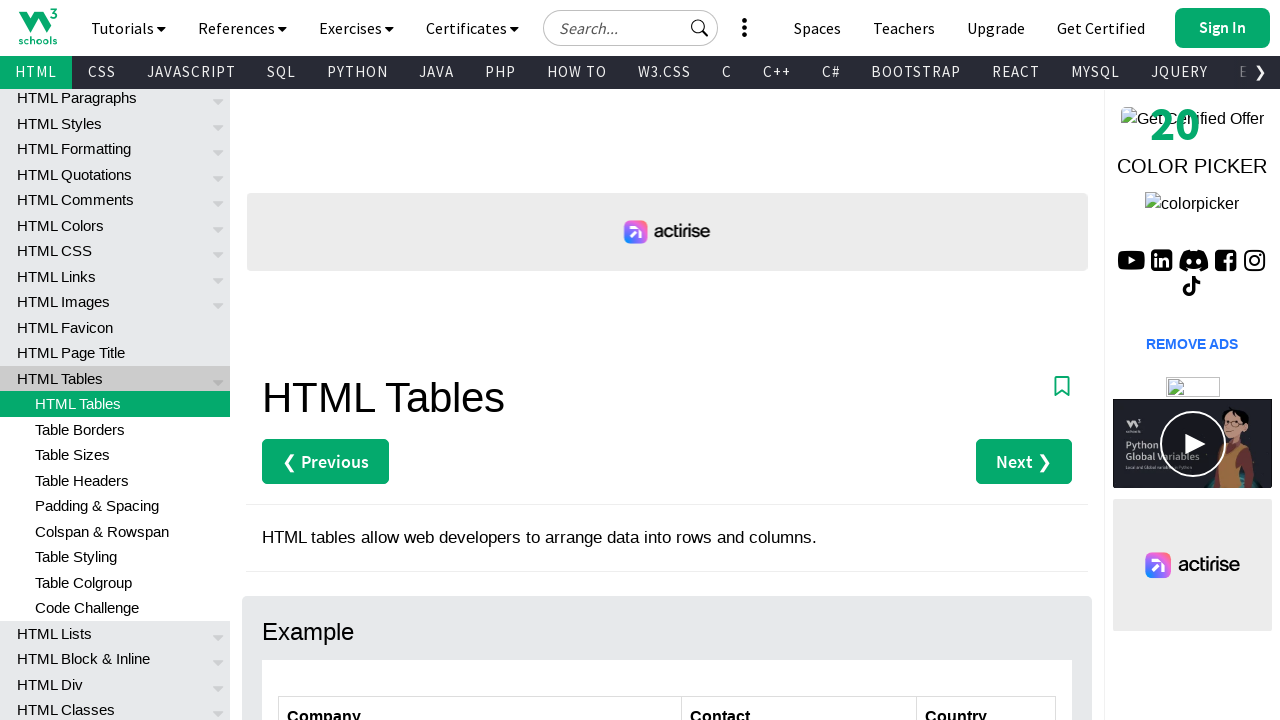

Extracted data from column 3, row 4: Austria
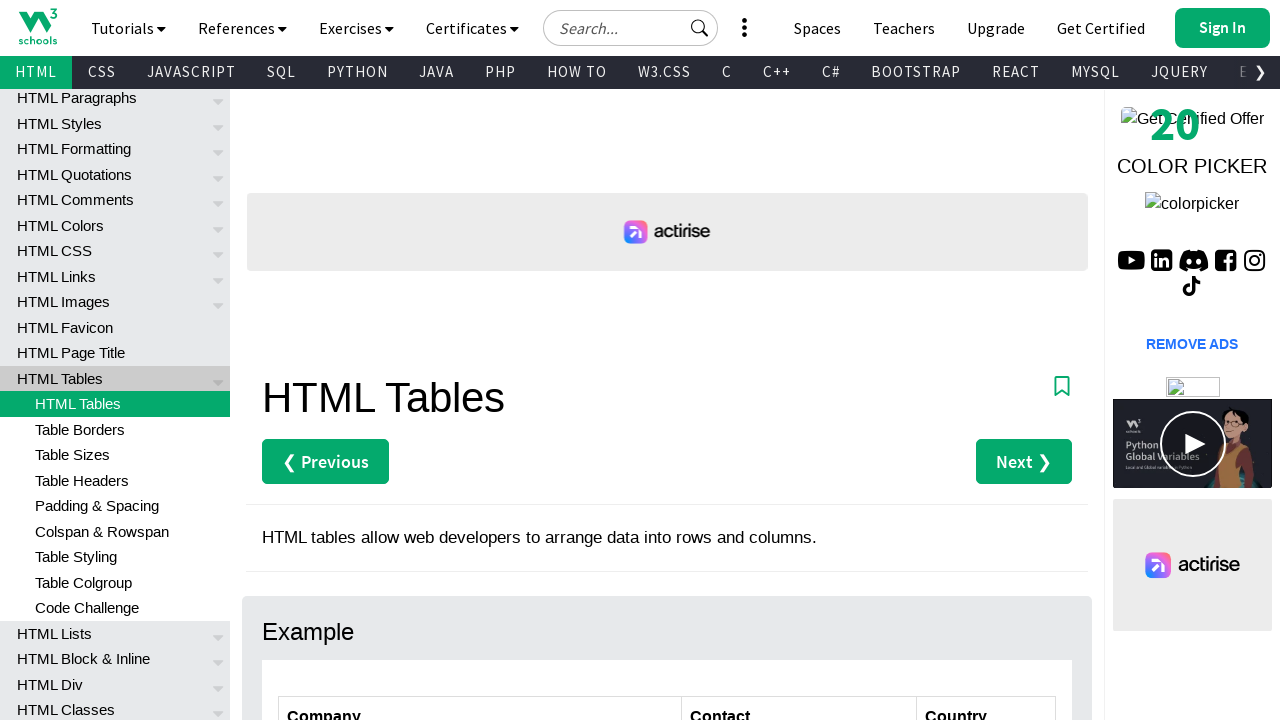

Extracted data from column 3, row 5: UK
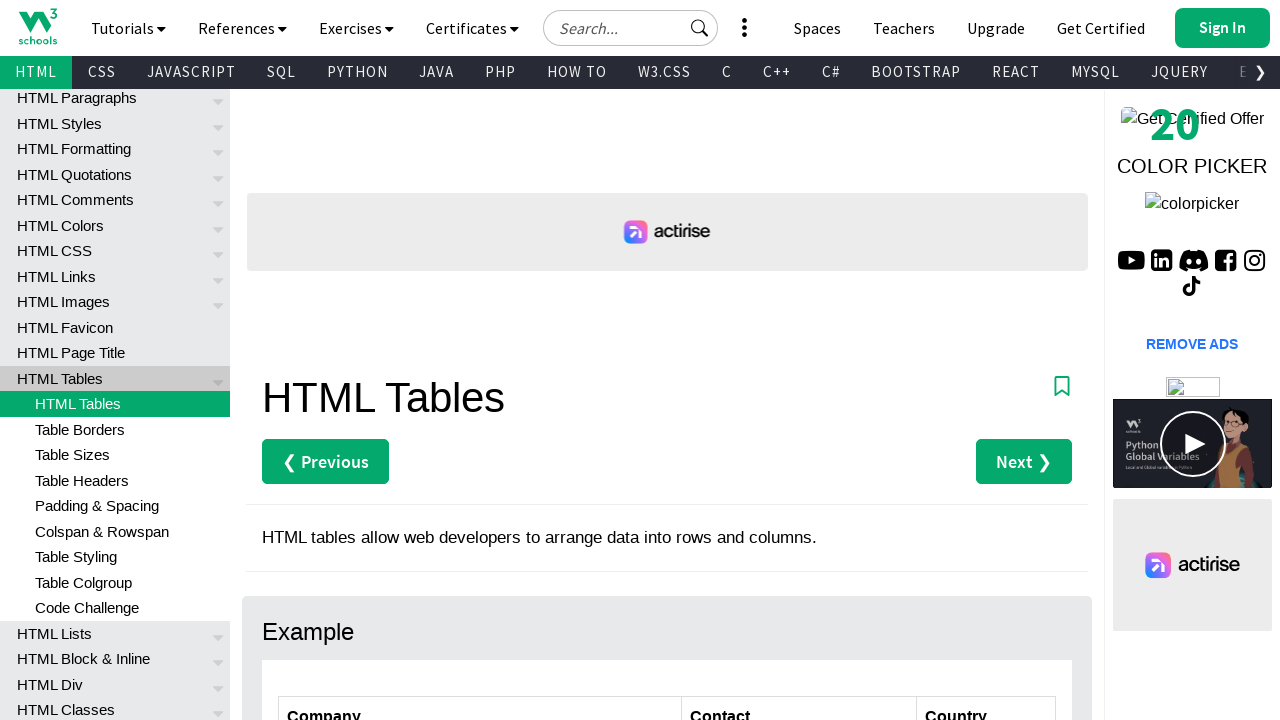

Extracted data from column 3, row 6: Canada
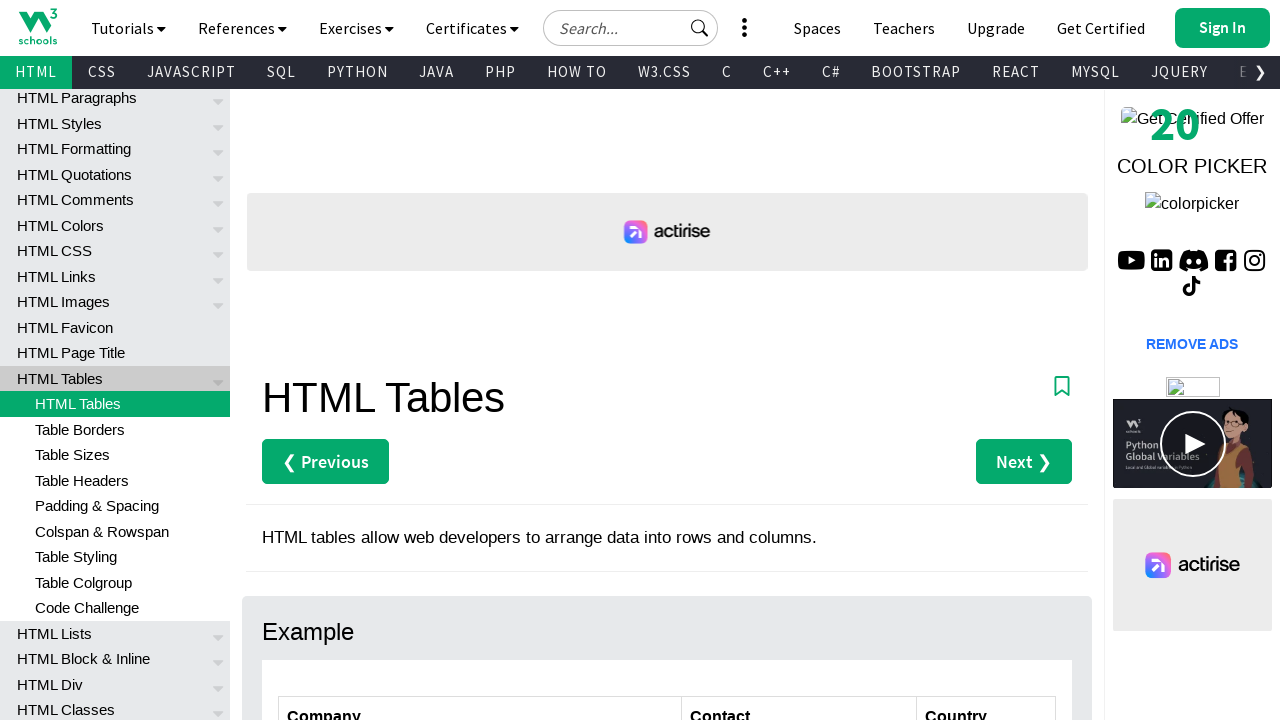

Extracted data from column 3, row 7: Italy
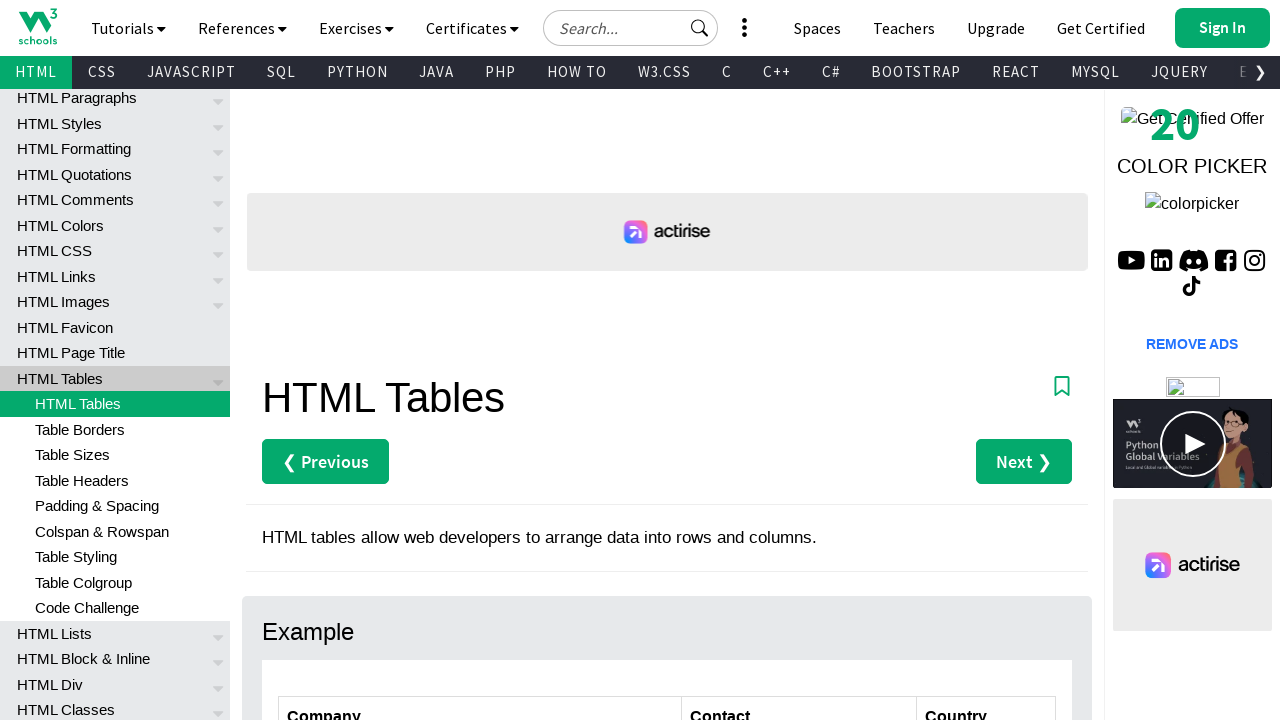

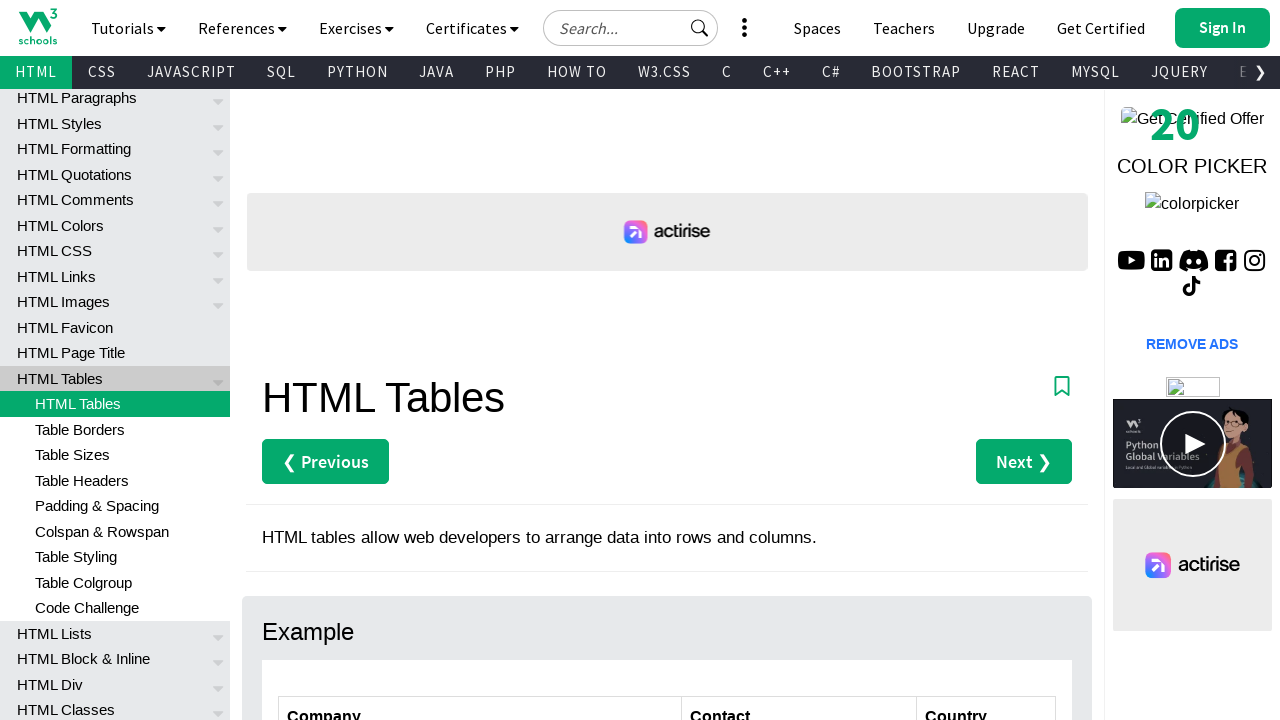